Tests scrolling down the page using JavaScript

Starting URL: https://demoqa.com

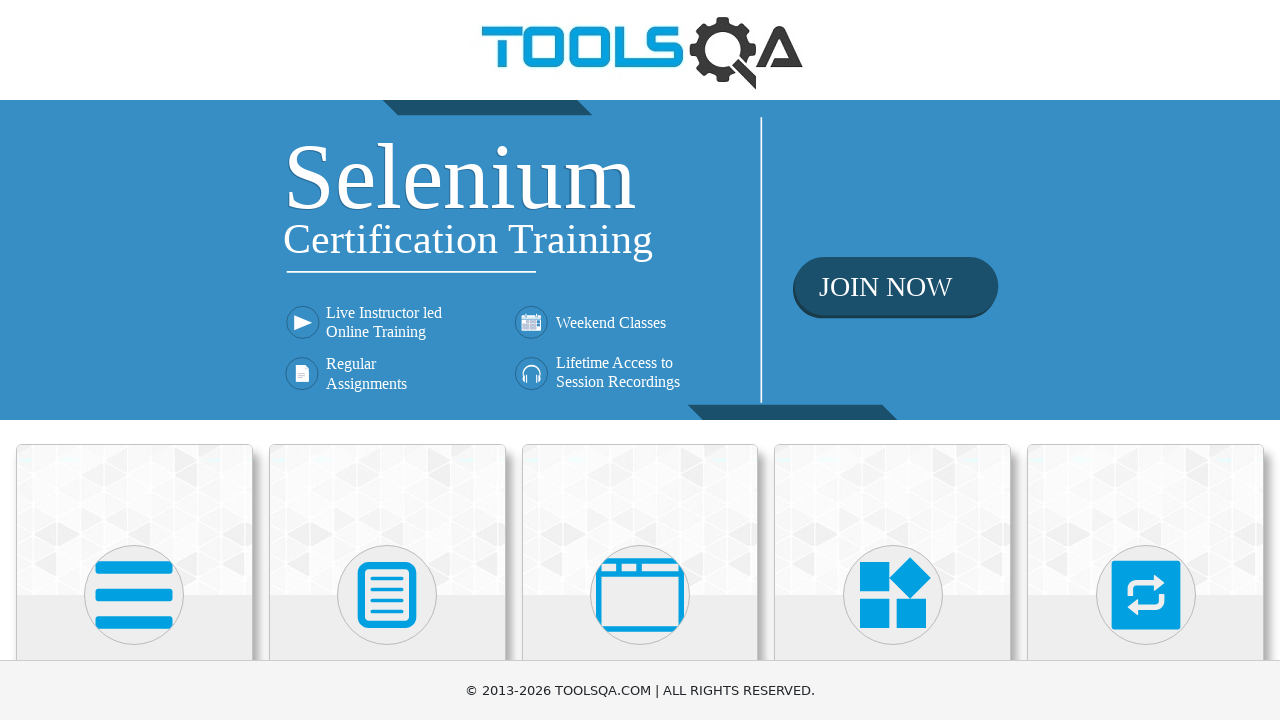

Scrolled down 500 pixels using JavaScript
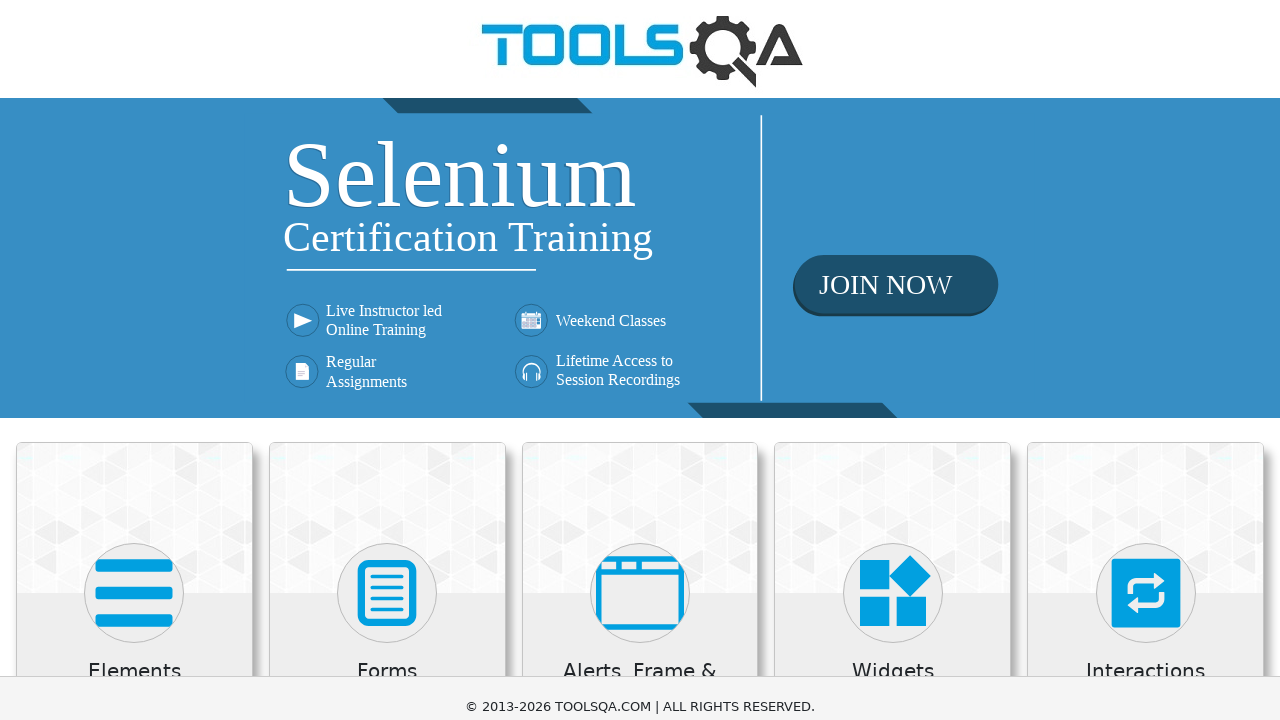

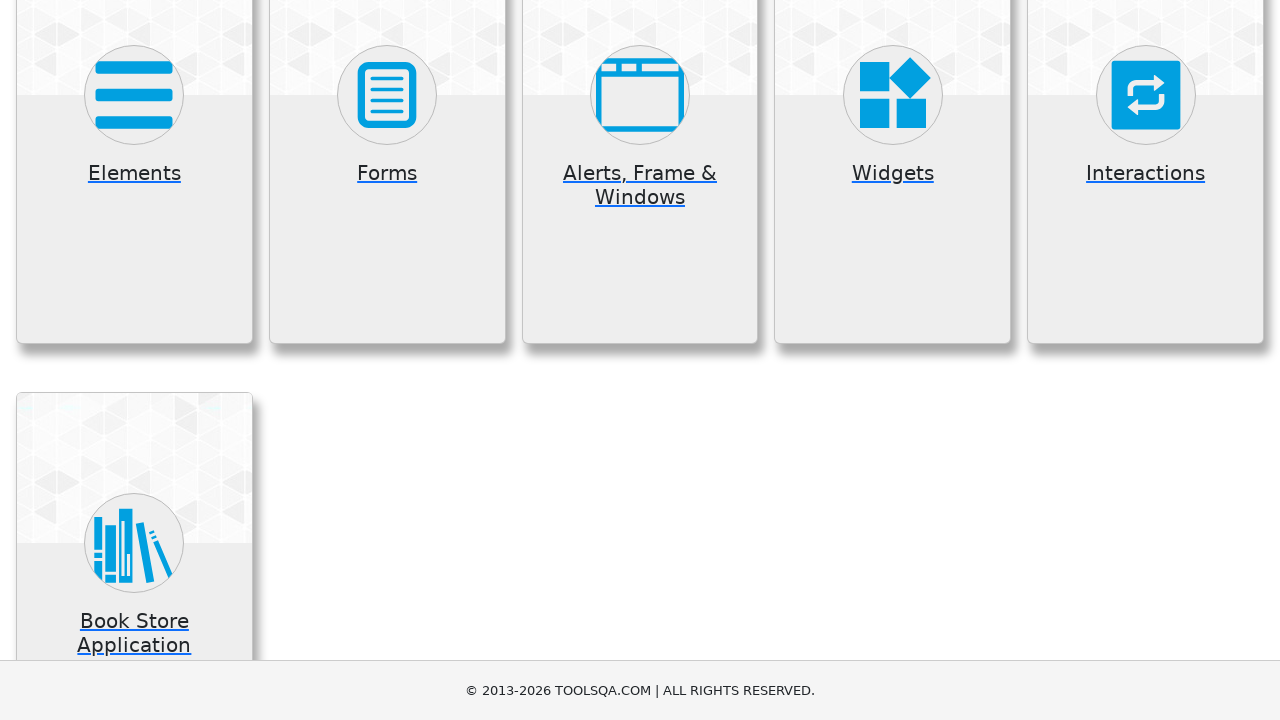